Tests interacting with a text input field by sending multiple string values to demonstrate how sendKeys works with different character sequence types

Starting URL: https://seleniumpractise.blogspot.com/2016/09/how-to-work-with-disable-textbox-or.html

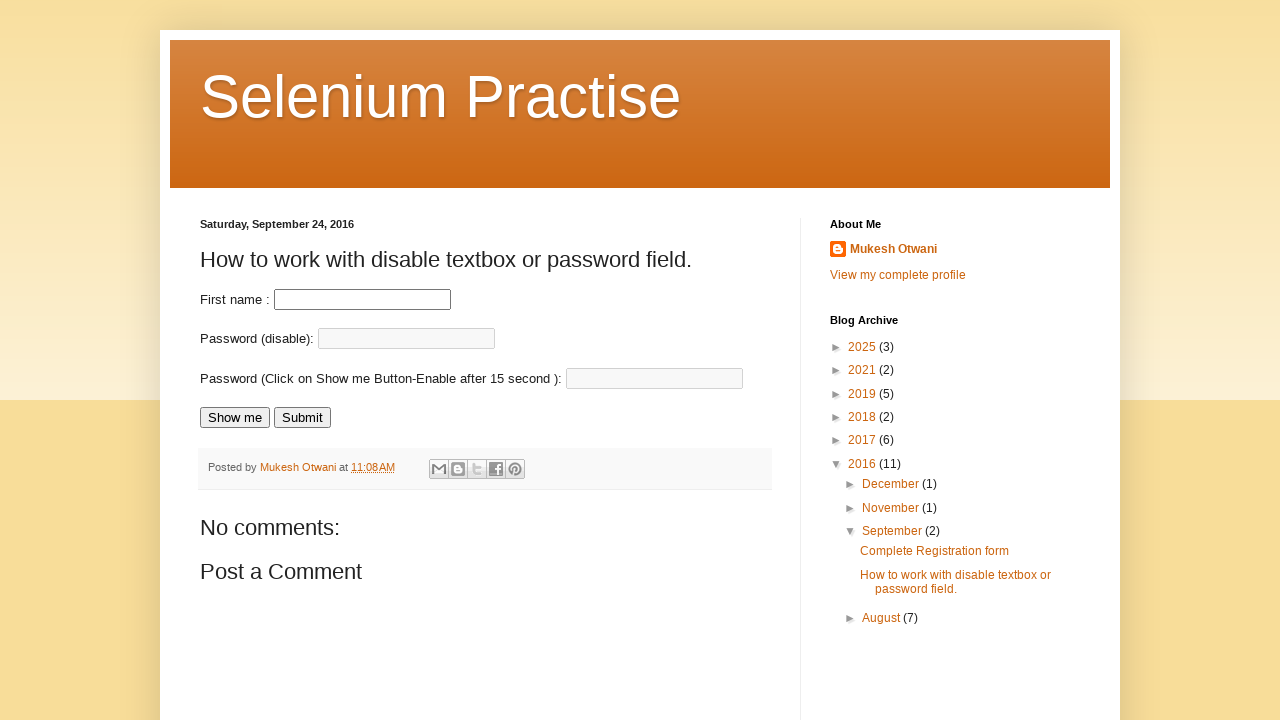

Filled first name field with 'testingautomationnaveen' on #fname
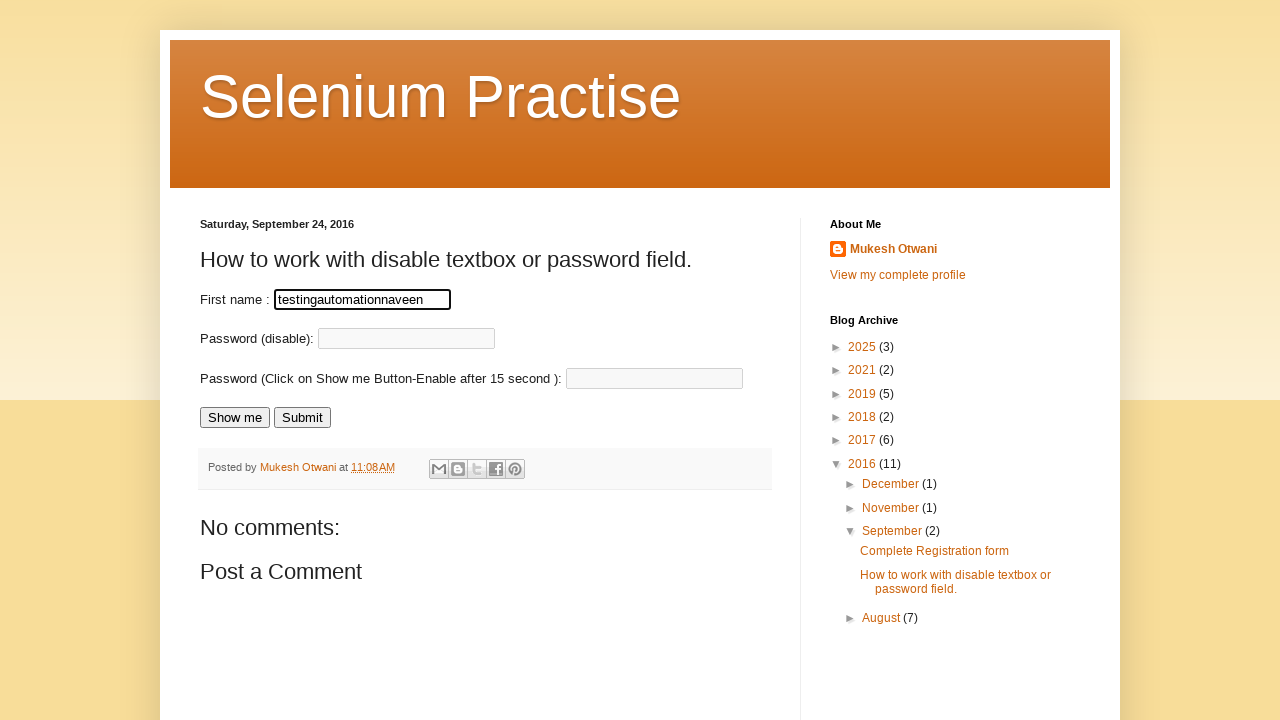

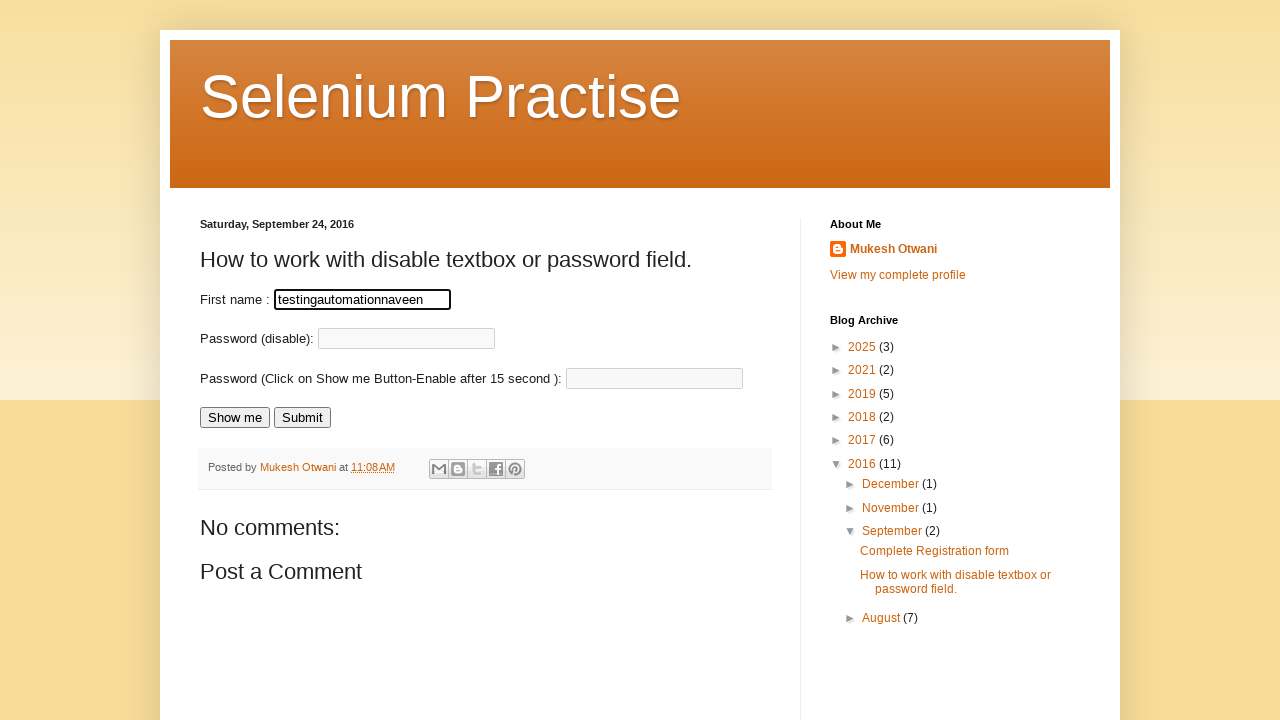